Tests guestbook functionality by posting a message and verifying it appears on the page

Starting URL: http://testphp.vulnweb.com/guestbook.php

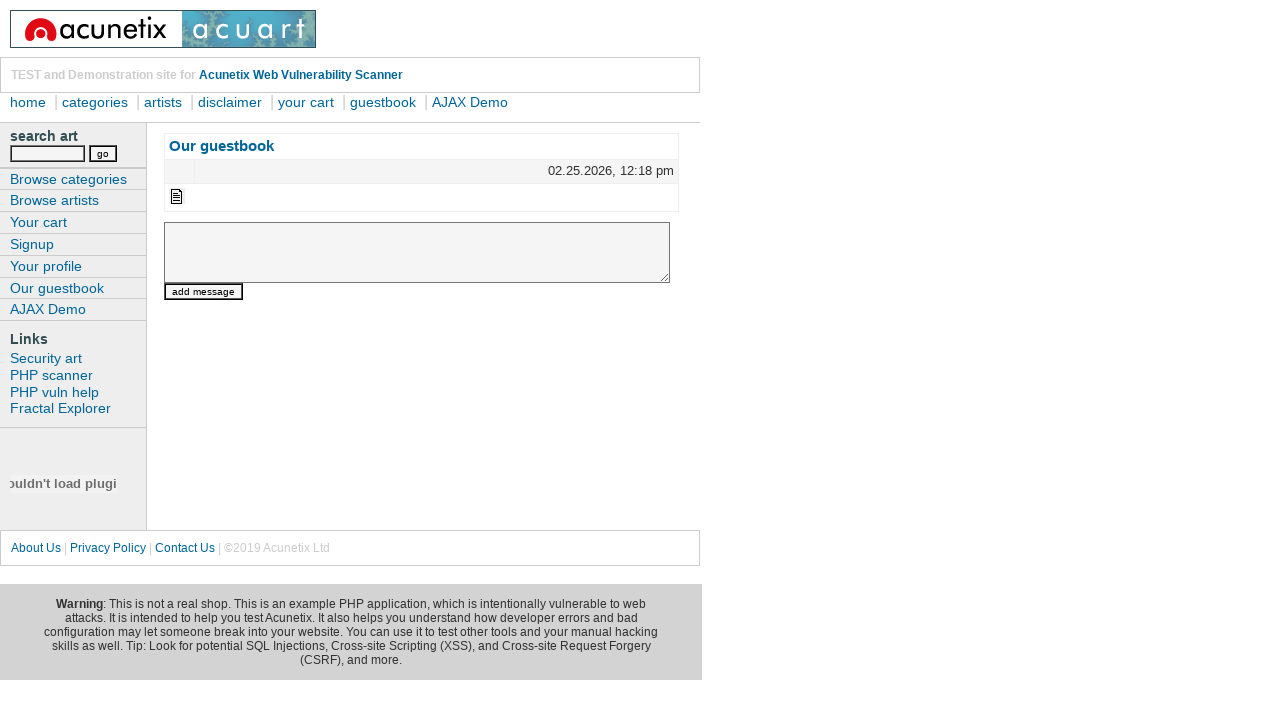

Filled guestbook textarea with message 'Rohit Singhal' on textarea[name='text']
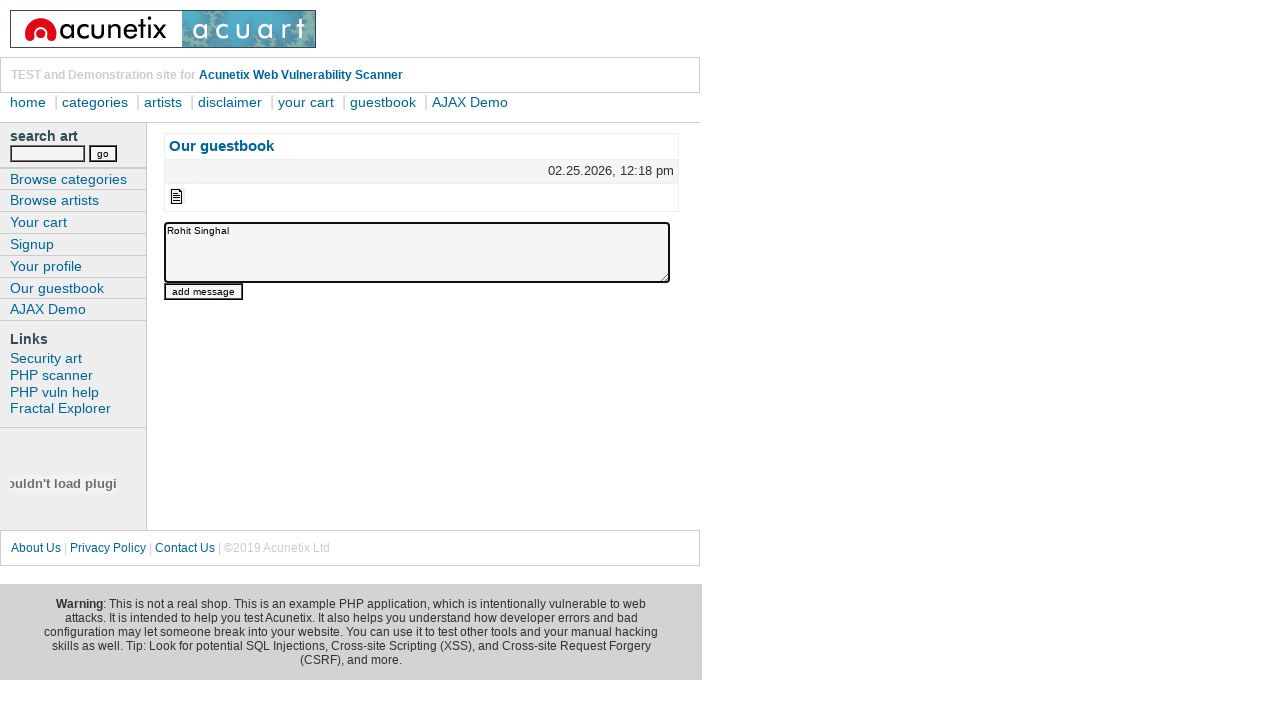

Clicked submit button to post guestbook message at (204, 292) on input[name='submit']
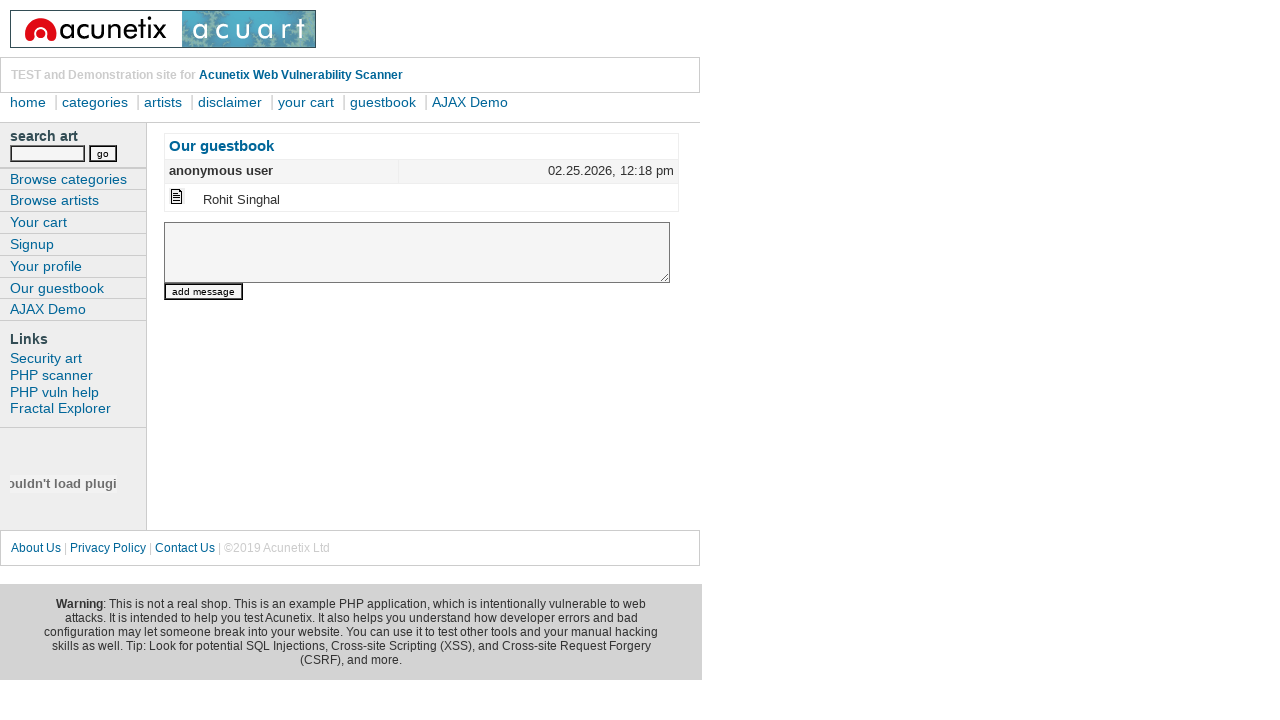

Waited for posted message to appear on page
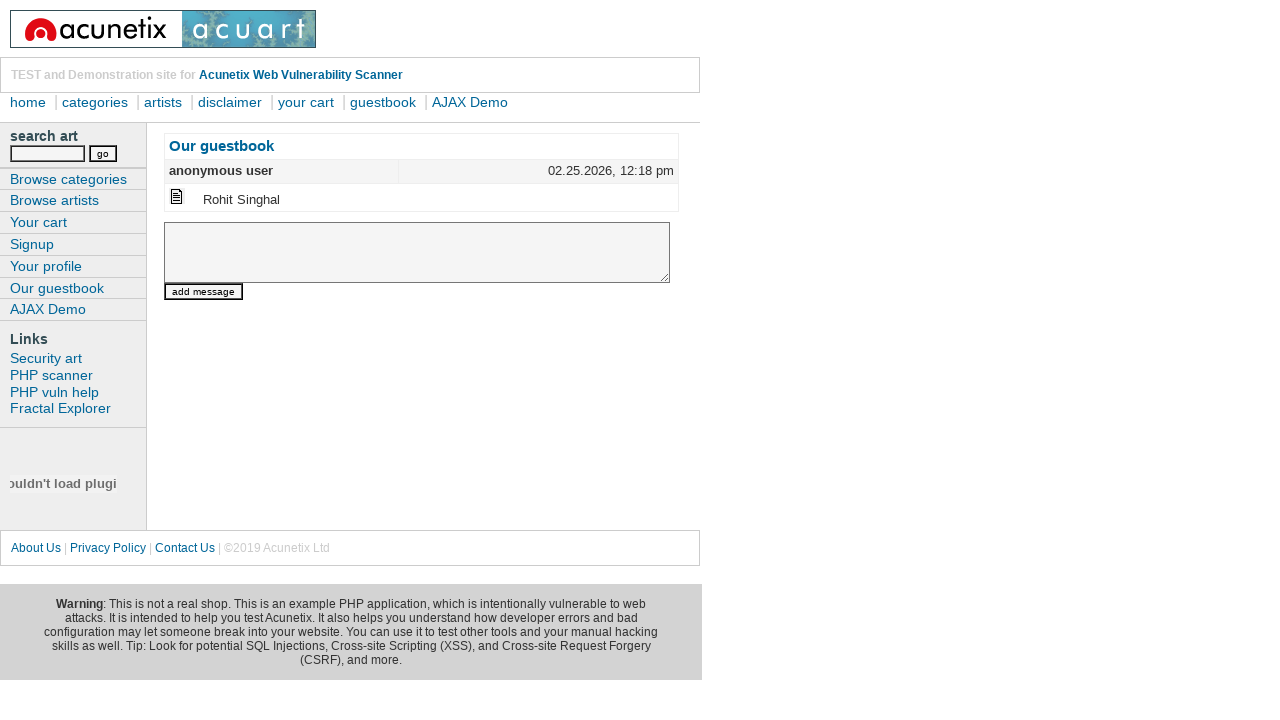

Located the posted message element
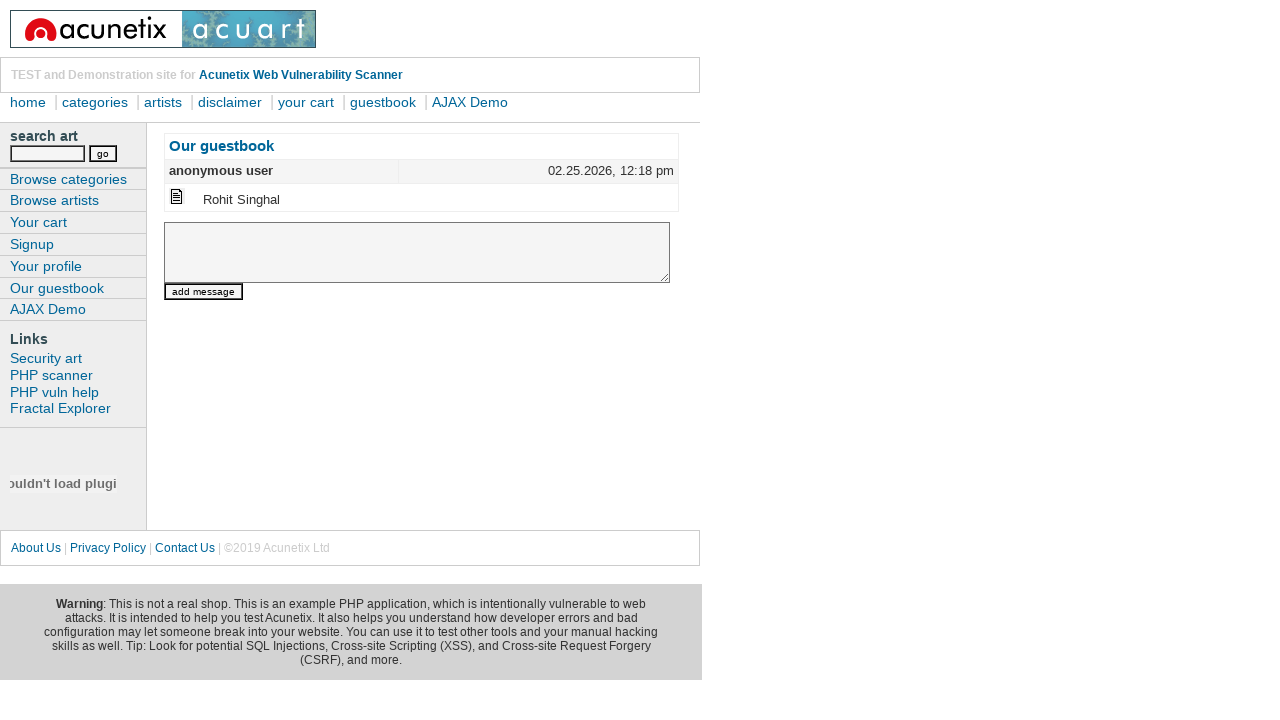

Verified that posted message 'Rohit Singhal' appears correctly on the guestbook
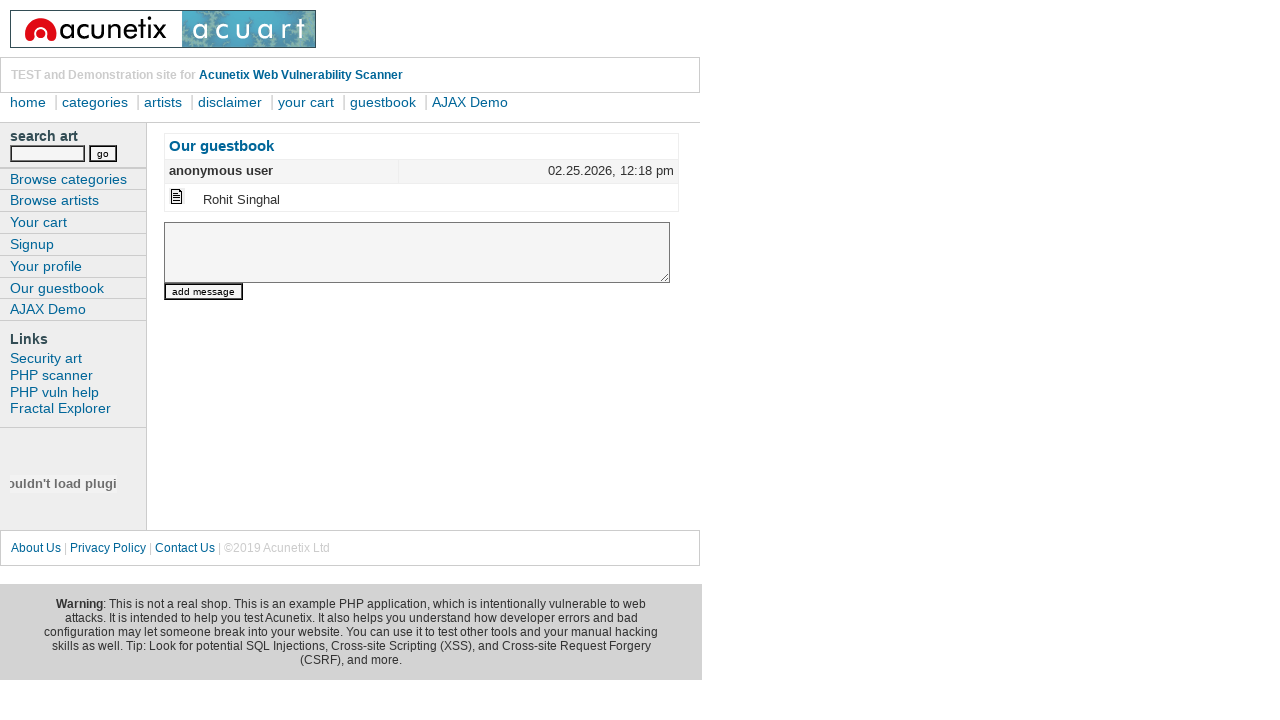

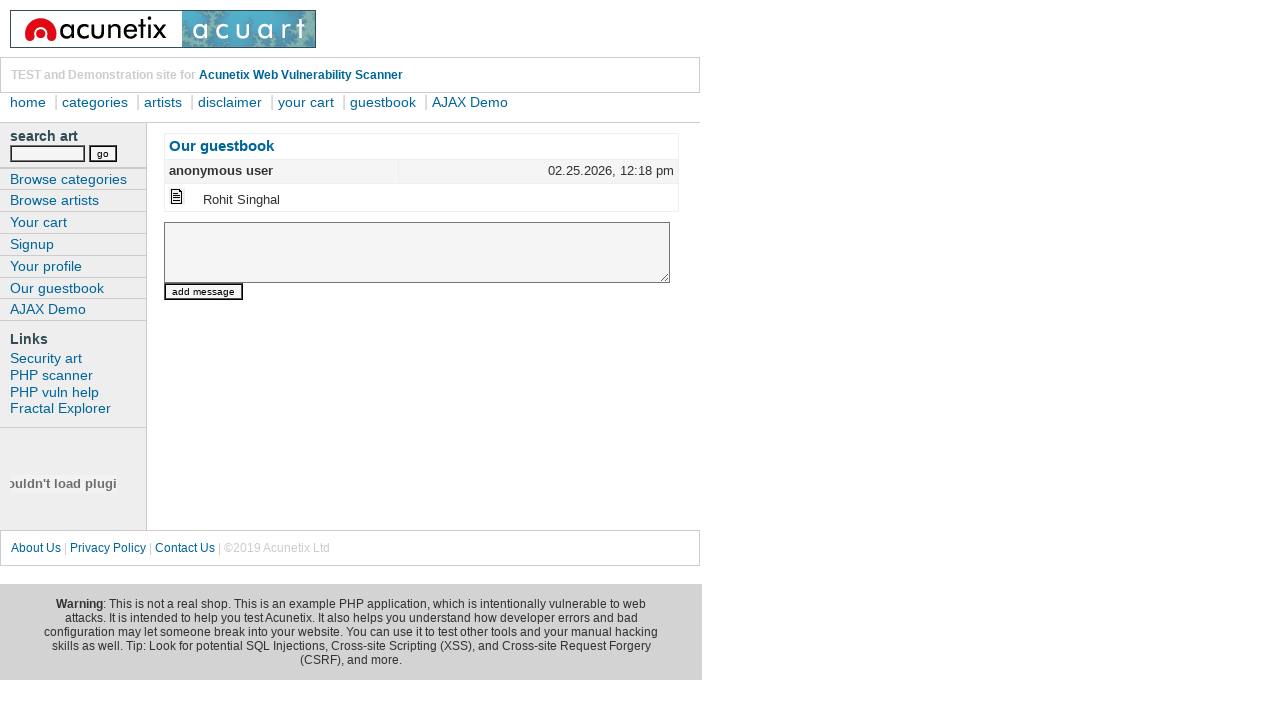